Tests handling of a JavaScript confirm dialog by clicking a button that triggers a confirm alert and accepting it

Starting URL: https://the-internet.herokuapp.com/javascript_alerts

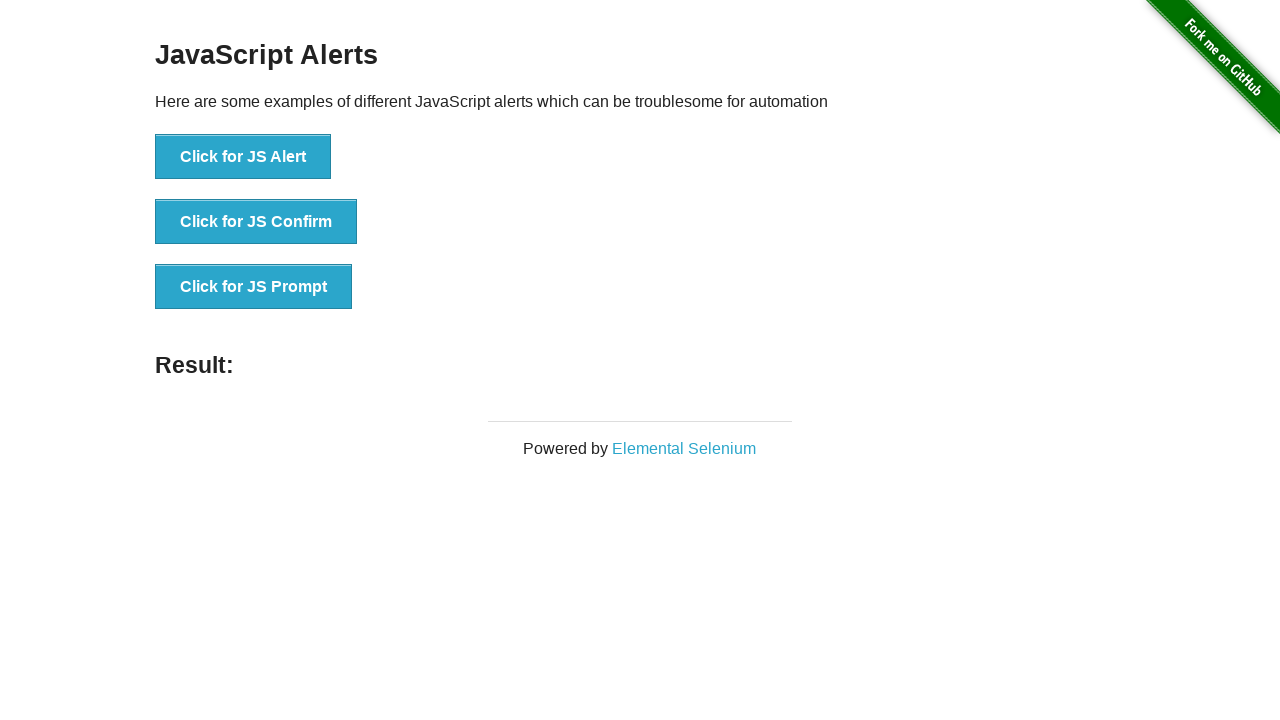

Set up dialog handler to accept confirm alerts
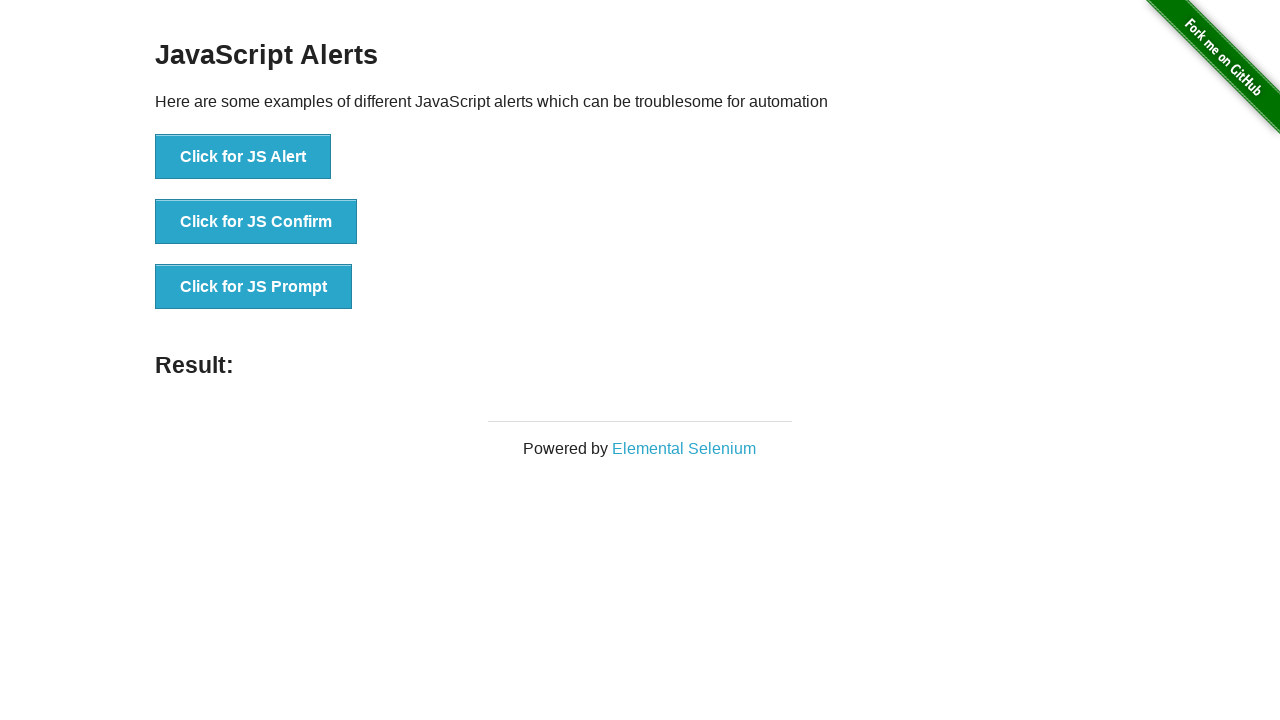

Clicked button to trigger JavaScript confirm dialog at (256, 222) on xpath=//button[normalize-space()='Click for JS Confirm']
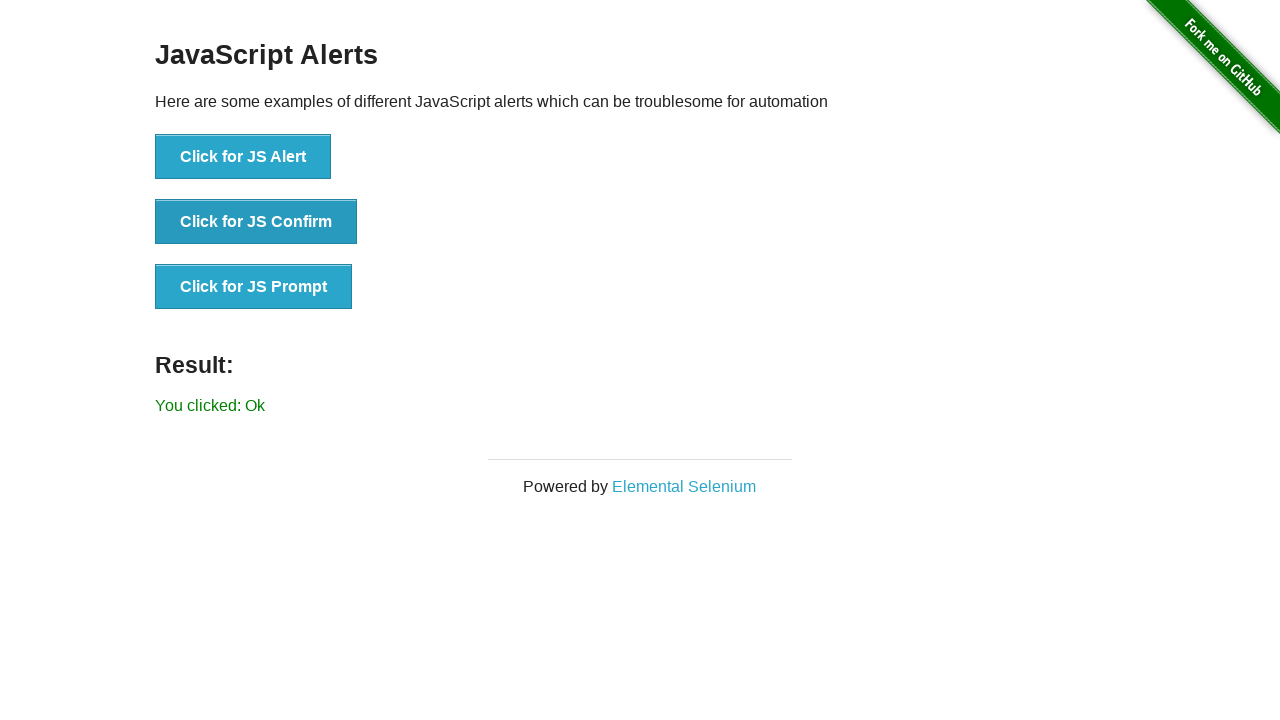

Confirm dialog was accepted and result displayed
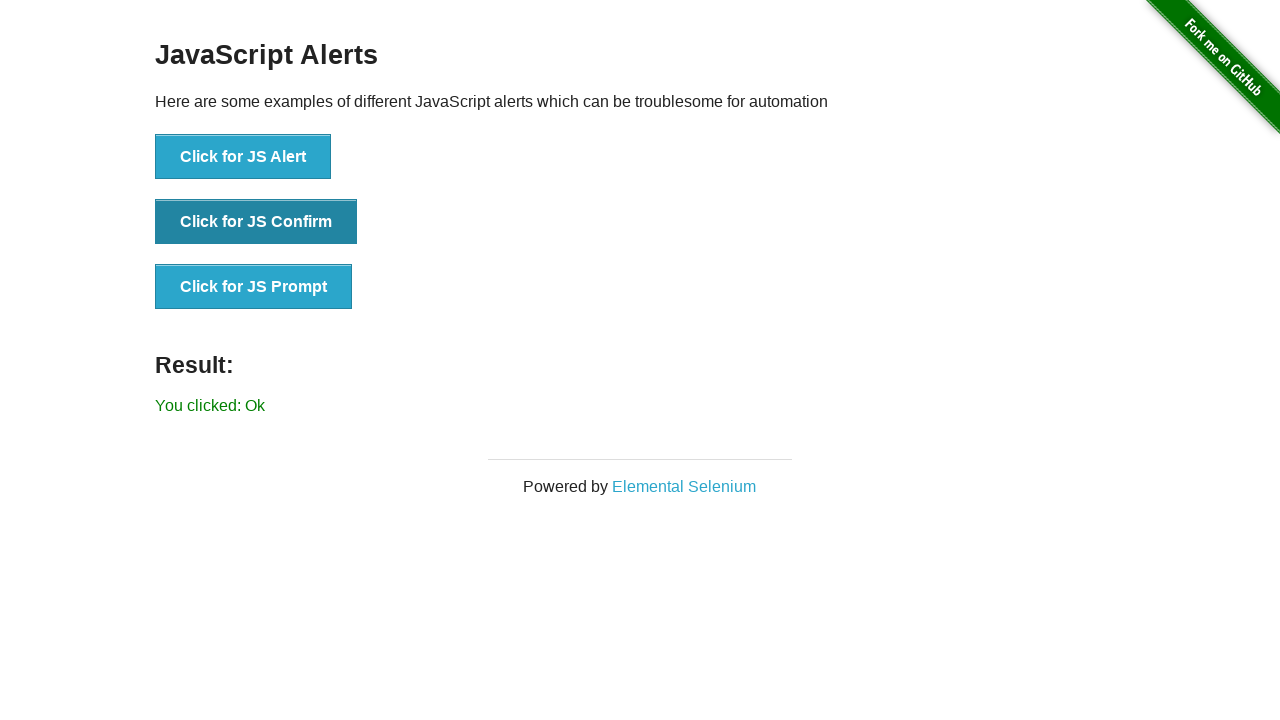

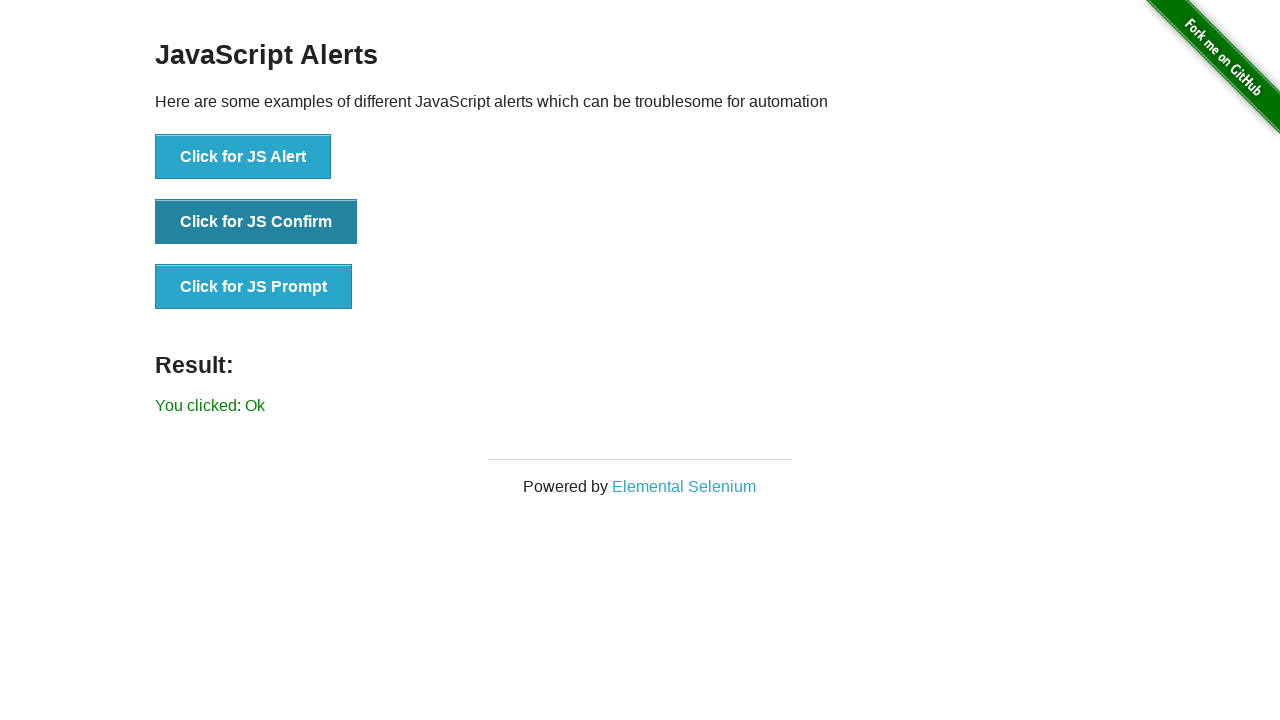